Tests checkbox handling functionality by clicking individual checkboxes, validating their states (displayed, enabled, selected), and iterating through all checkboxes on the page to click them.

Starting URL: https://rahulshettyacademy.com/AutomationPractice/

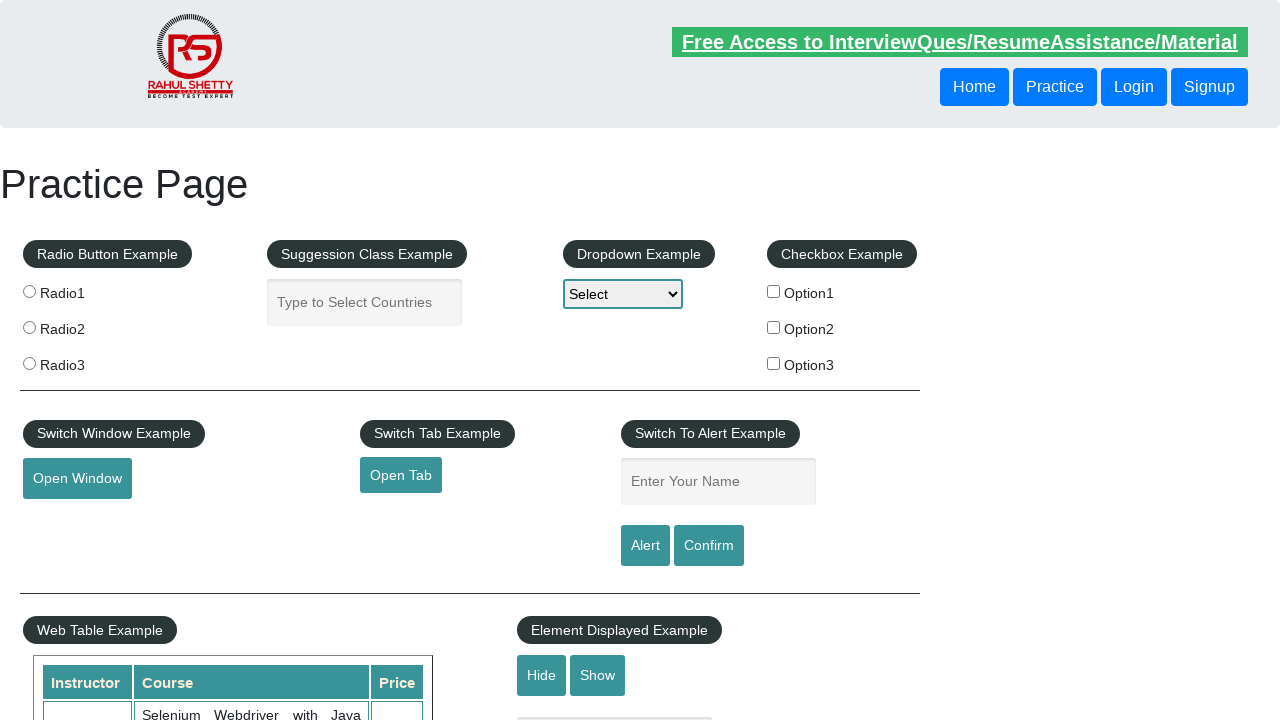

Clicked first checkbox (Option 1) at (774, 291) on xpath=//input[@id='checkBoxOption1']
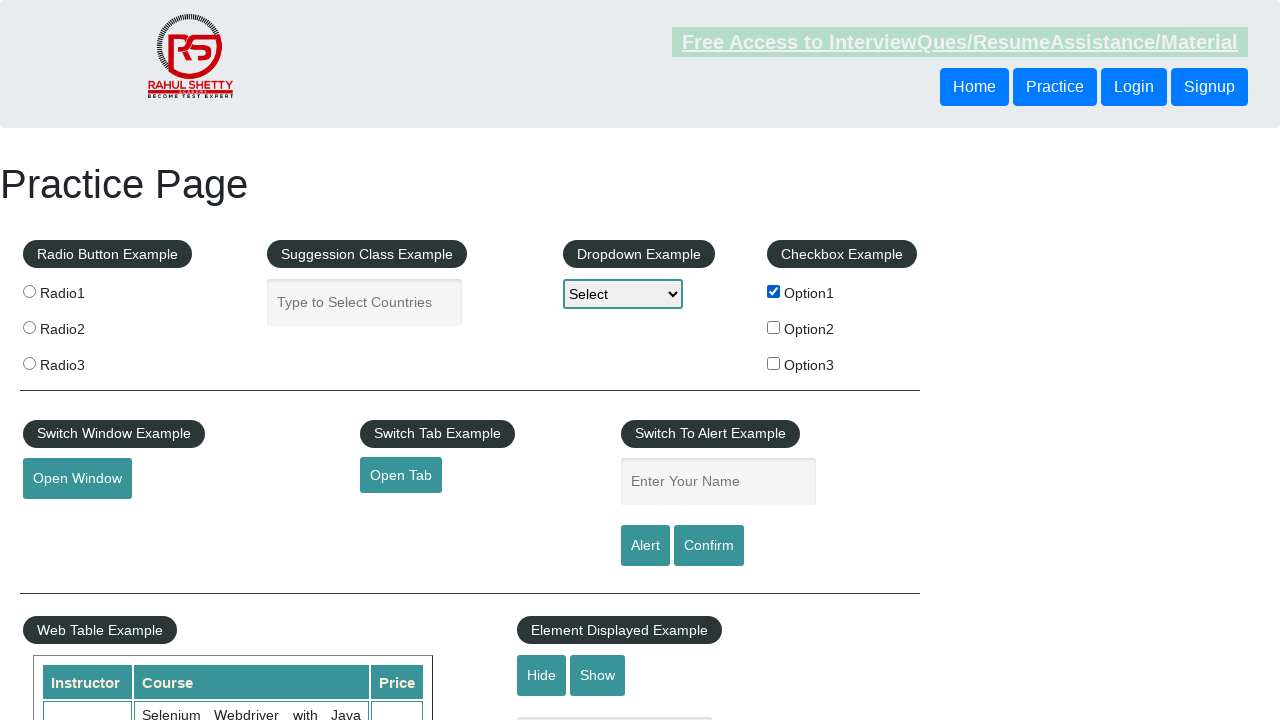

Checkbox Option 2 was not checked, clicked to select it at (774, 327) on xpath=//input[@id='checkBoxOption2']
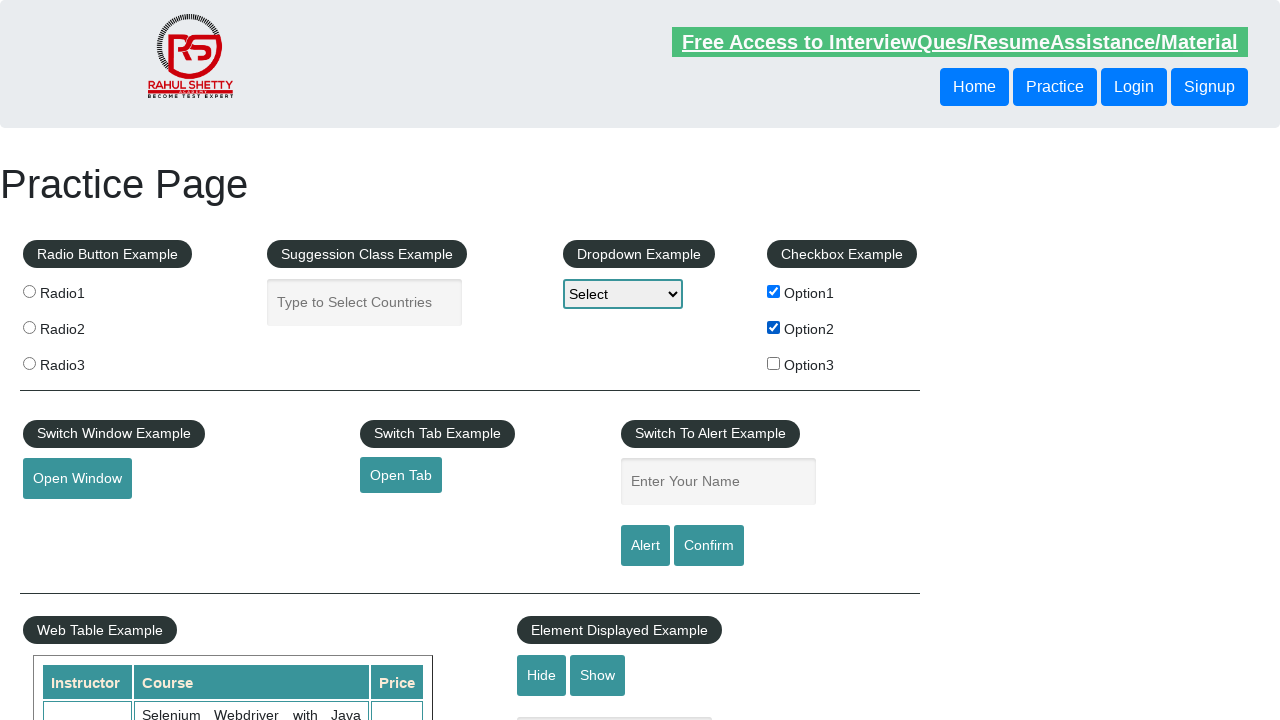

Checkbox Option 2 is visible, clicked it at (774, 327) on xpath=//input[@id='checkBoxOption2']
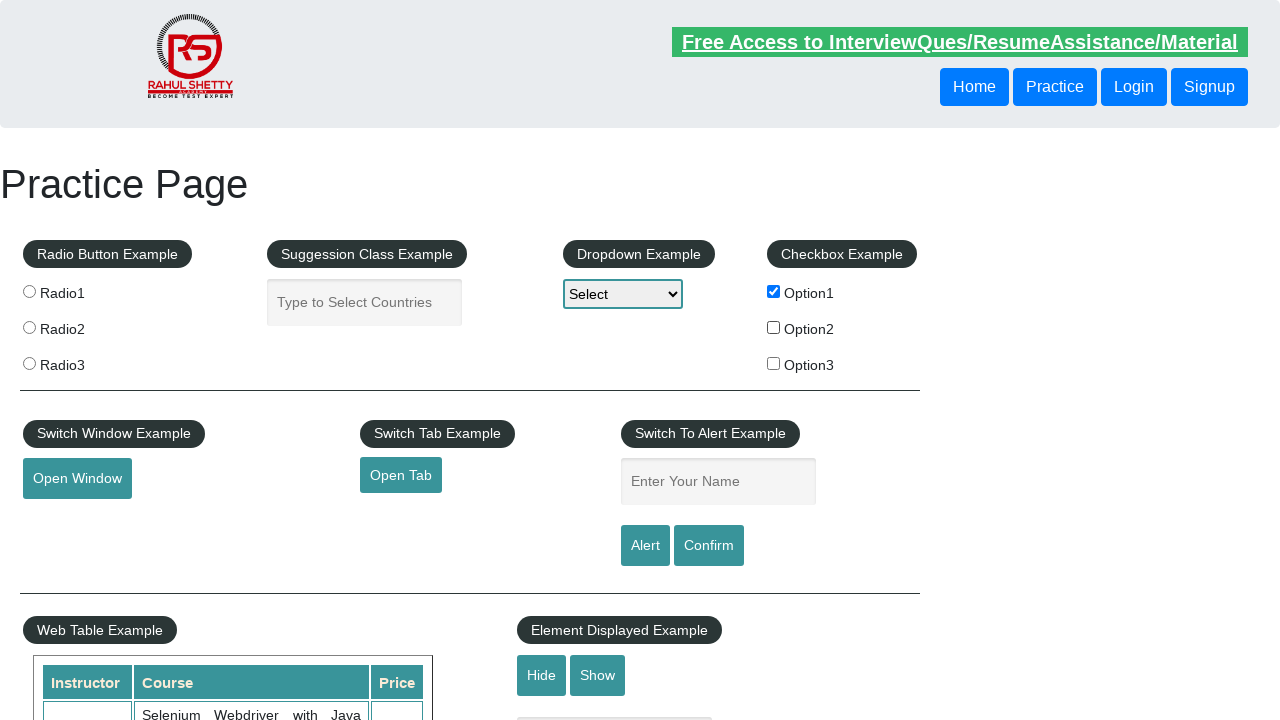

Checkbox Option 2 is enabled, clicked it at (774, 327) on xpath=//input[@id='checkBoxOption2']
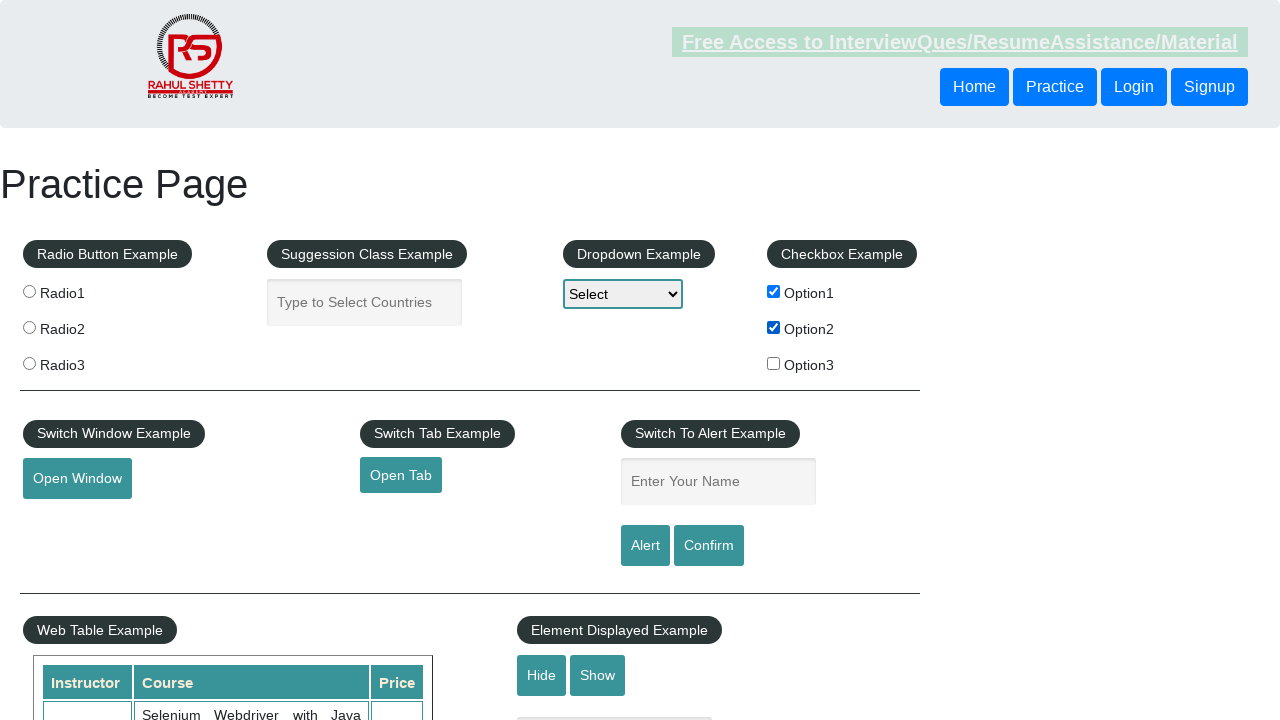

Located all checkboxes on the page, total count: 3
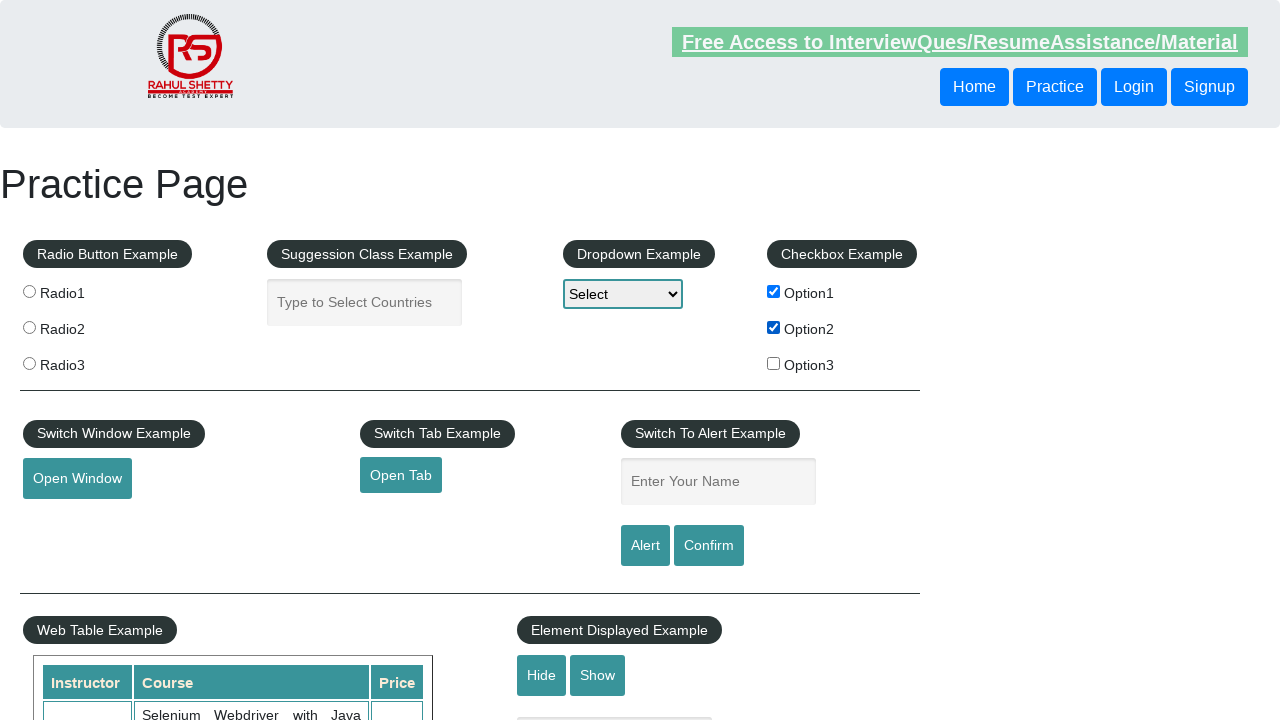

First iteration: Clicked checkbox at index 0 at (774, 291) on xpath=//input[@type='checkbox'] >> nth=0
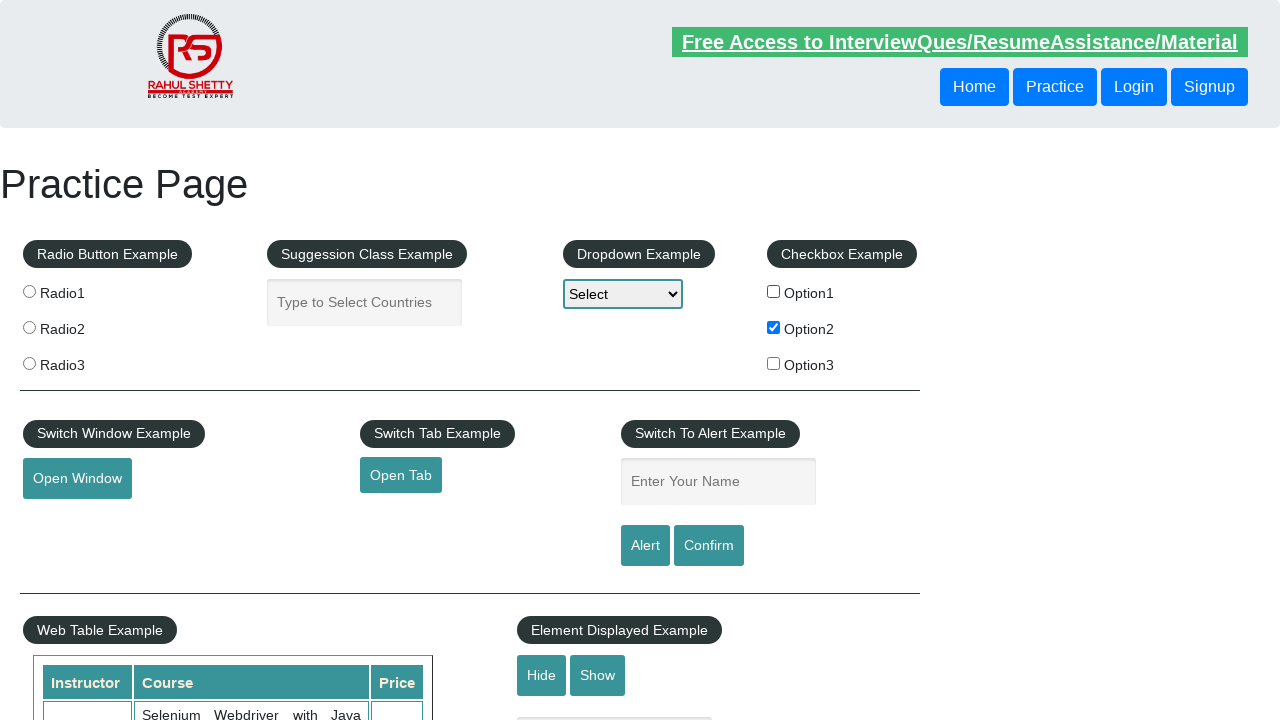

First iteration: Clicked checkbox at index 1 at (774, 327) on xpath=//input[@type='checkbox'] >> nth=1
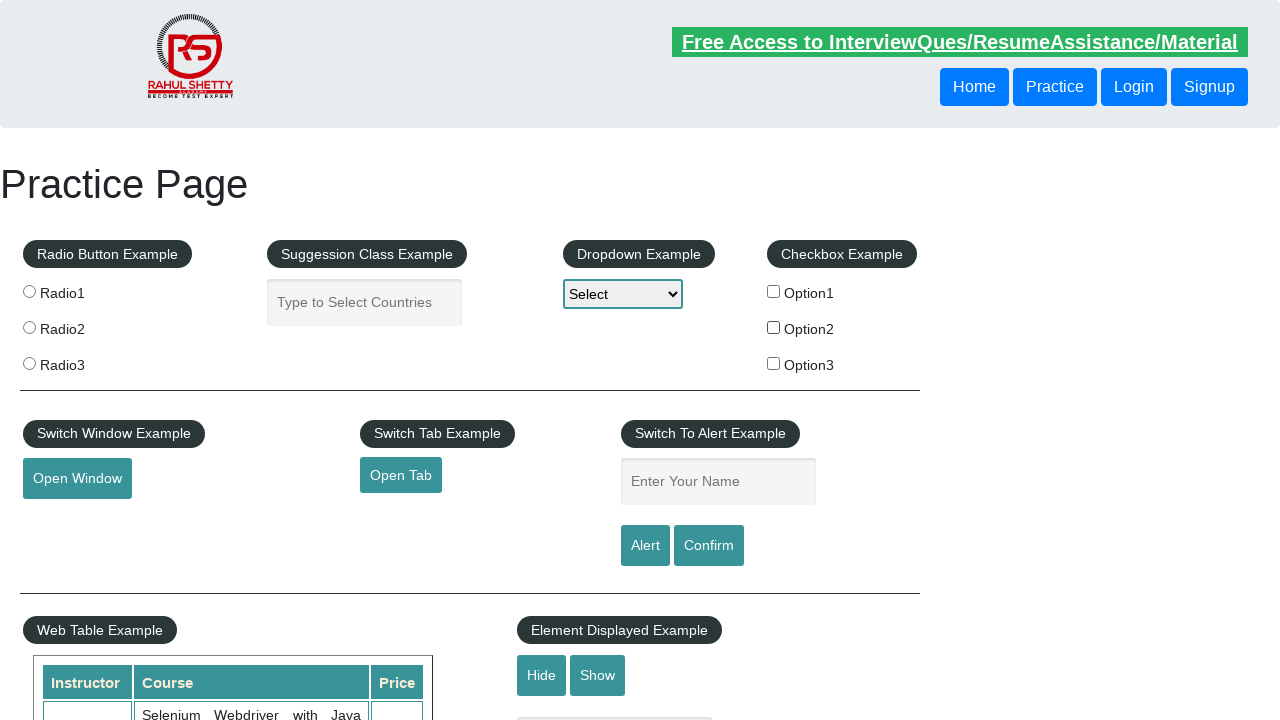

First iteration: Clicked checkbox at index 2 at (774, 363) on xpath=//input[@type='checkbox'] >> nth=2
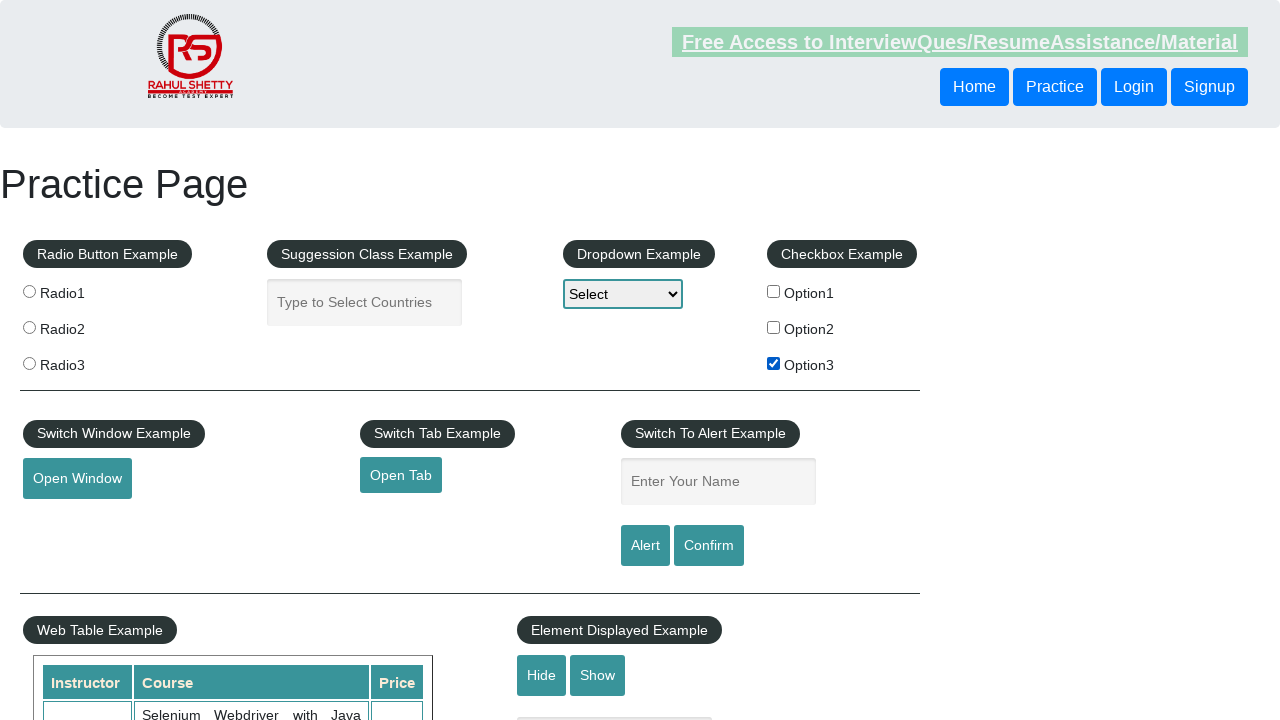

Second iteration: Clicked checkbox at index 0 at (774, 291) on xpath=//input[@type='checkbox'] >> nth=0
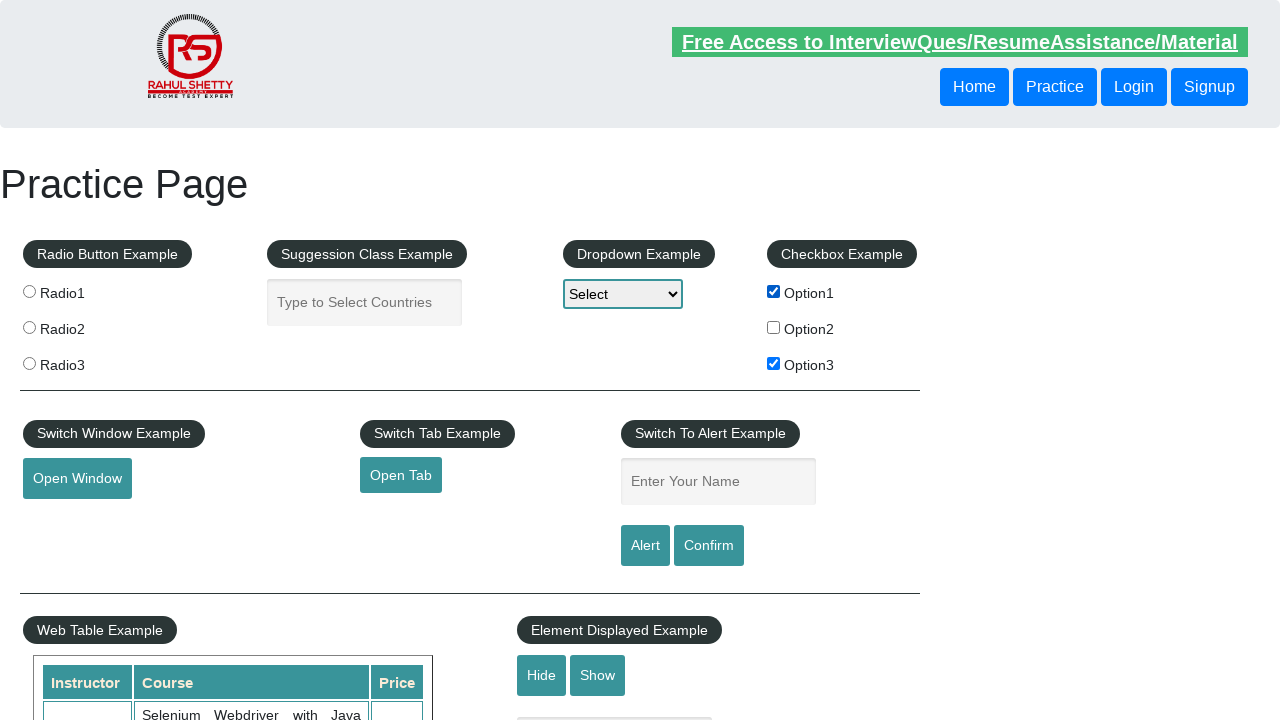

Second iteration: Clicked checkbox at index 1 at (774, 327) on xpath=//input[@type='checkbox'] >> nth=1
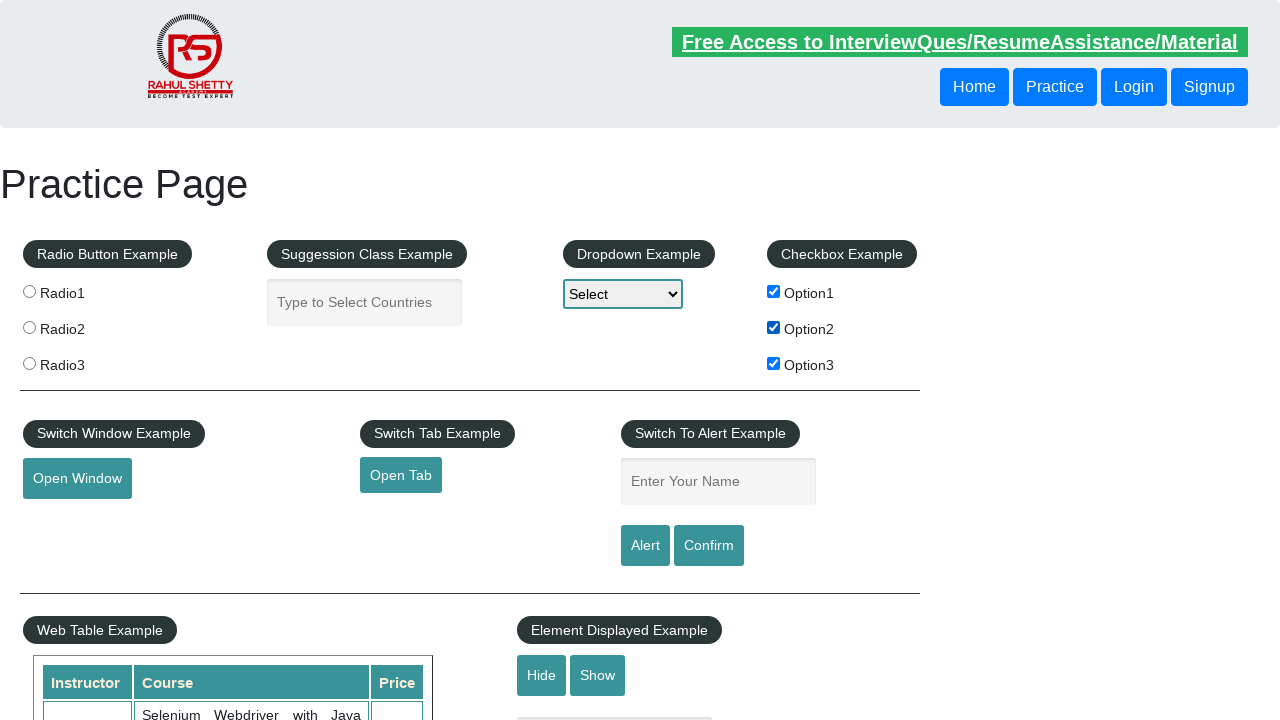

Second iteration: Clicked checkbox at index 2 at (774, 363) on xpath=//input[@type='checkbox'] >> nth=2
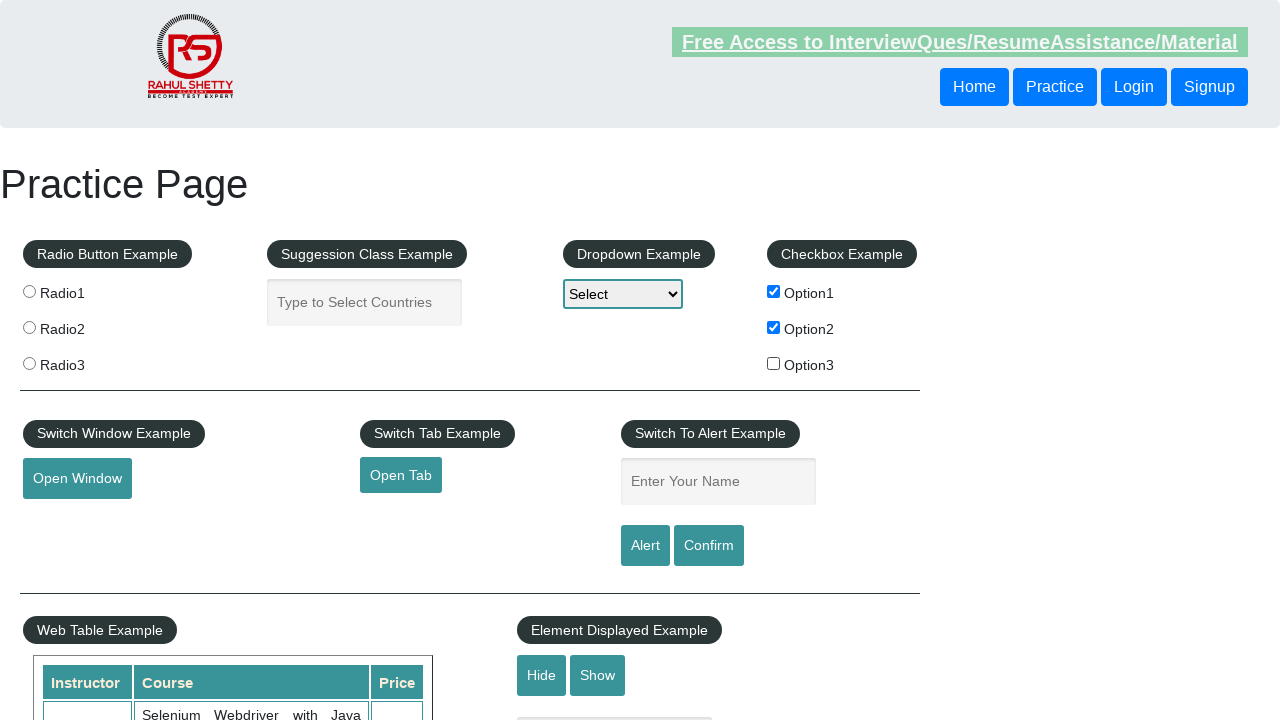

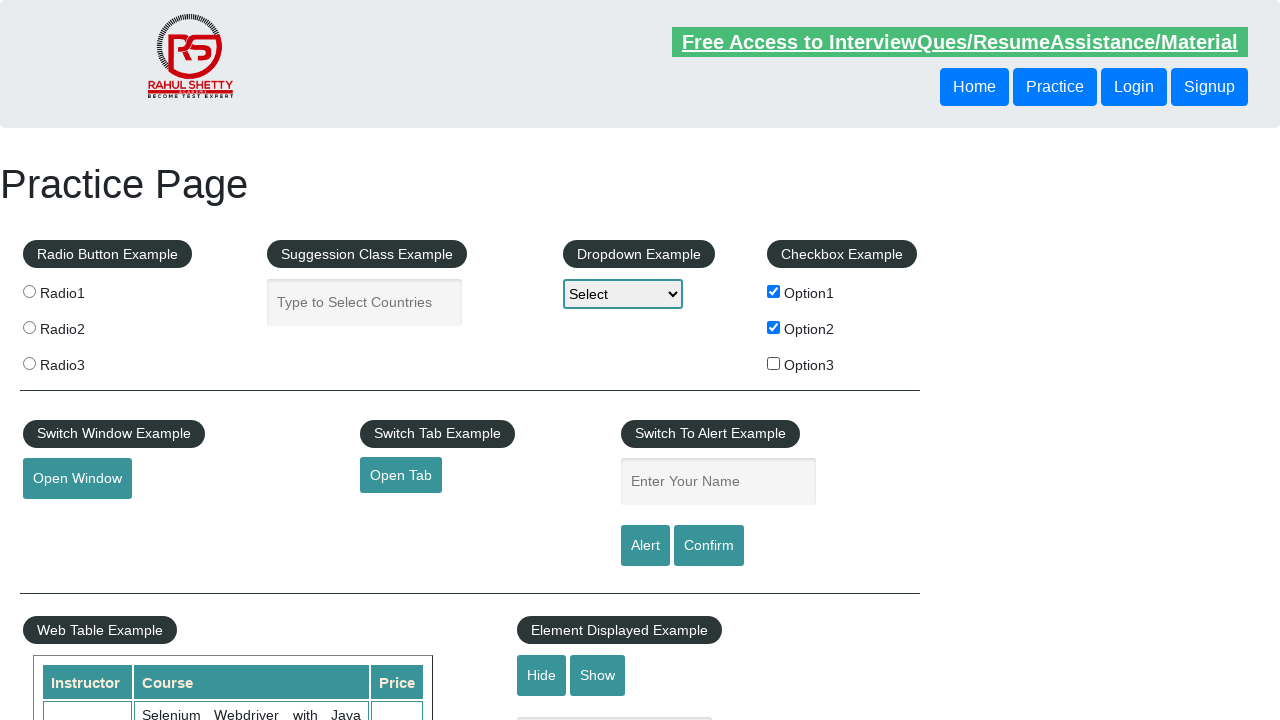